Tests dropdown selection functionality by selecting options using different methods (by index, value, and visible text)

Starting URL: https://rahulshettyacademy.com/dropdownsPractise/

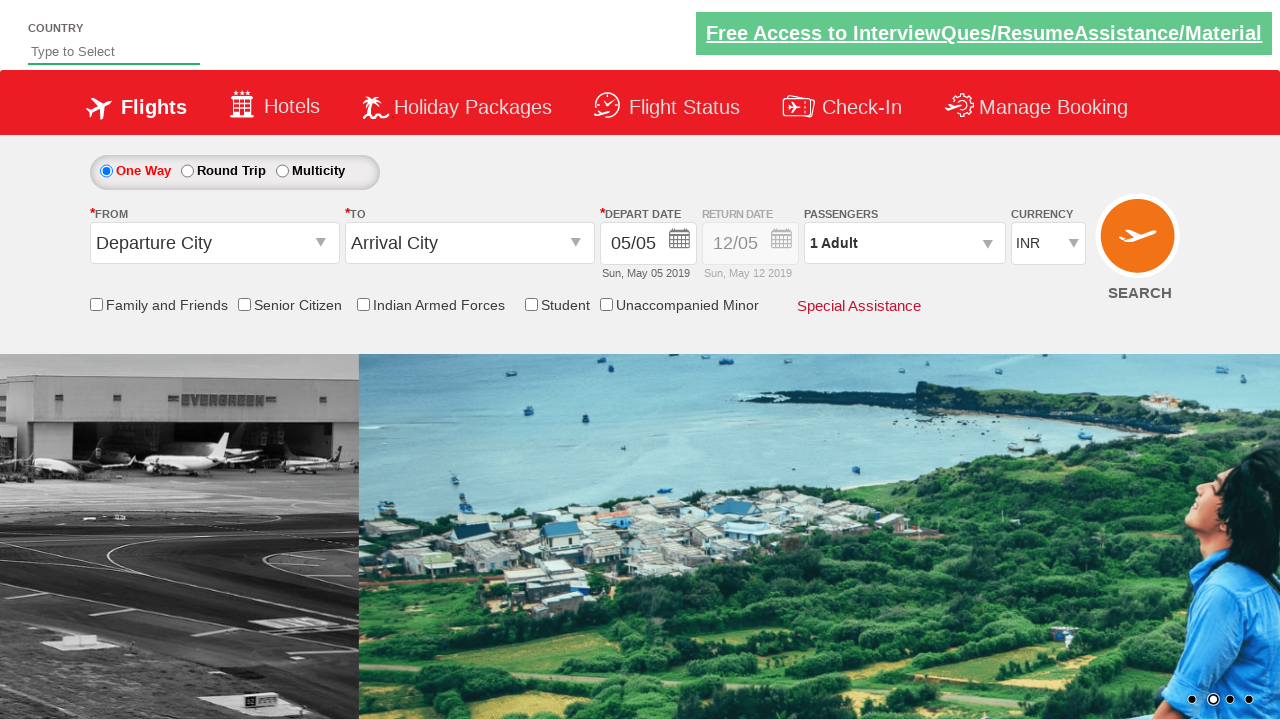

Clicked on currency dropdown to open it at (1048, 244) on #ctl00_mainContent_DropDownListCurrency
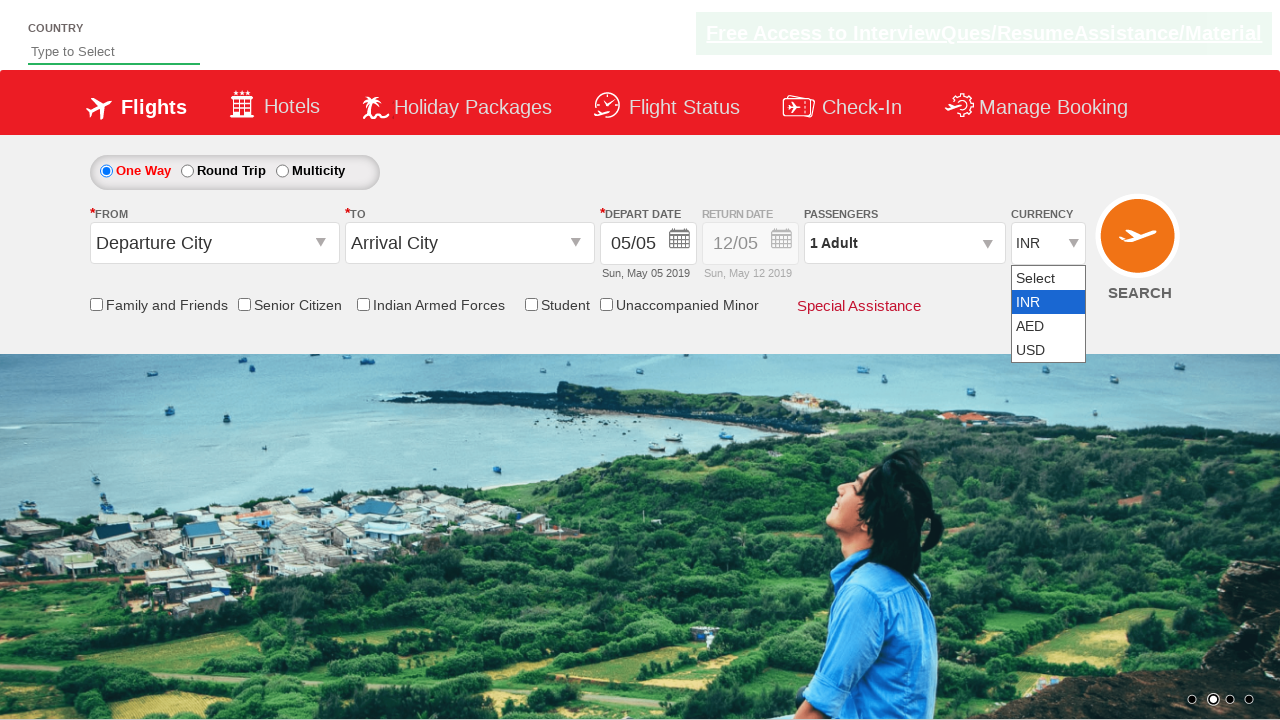

Selected dropdown option by index (4th option - index 3) on #ctl00_mainContent_DropDownListCurrency
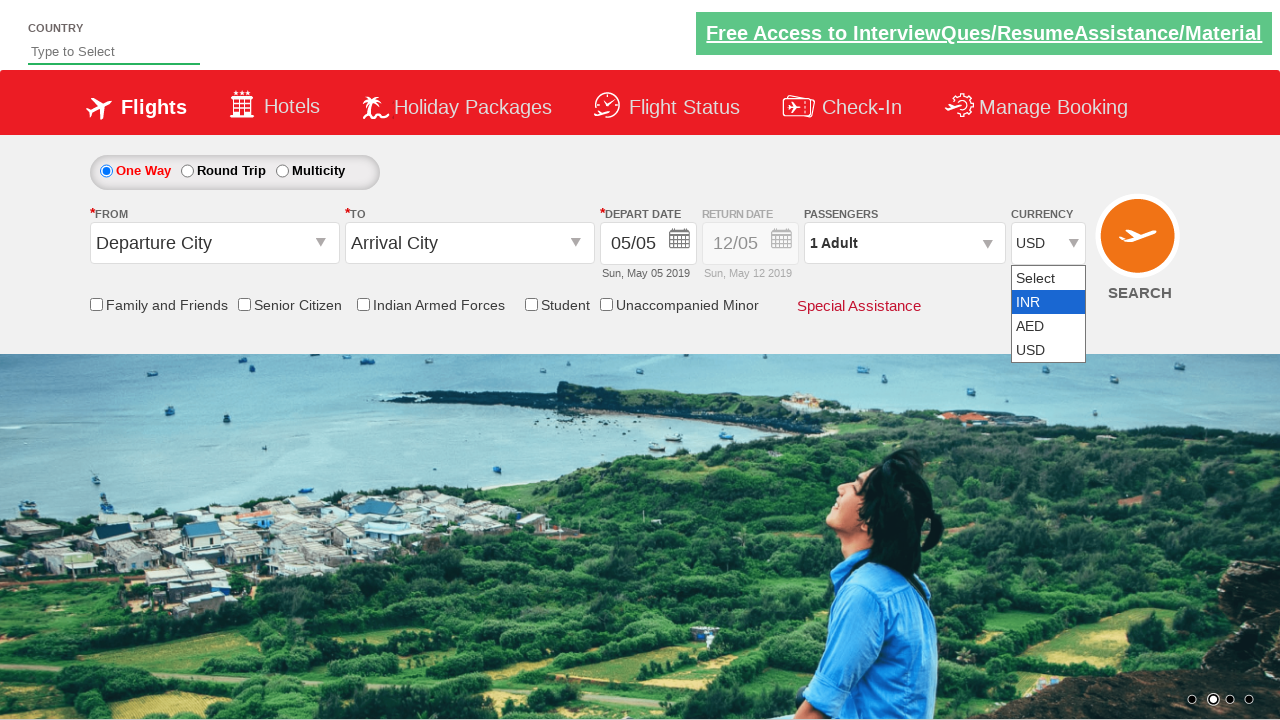

Selected dropdown option by value 'AED' on #ctl00_mainContent_DropDownListCurrency
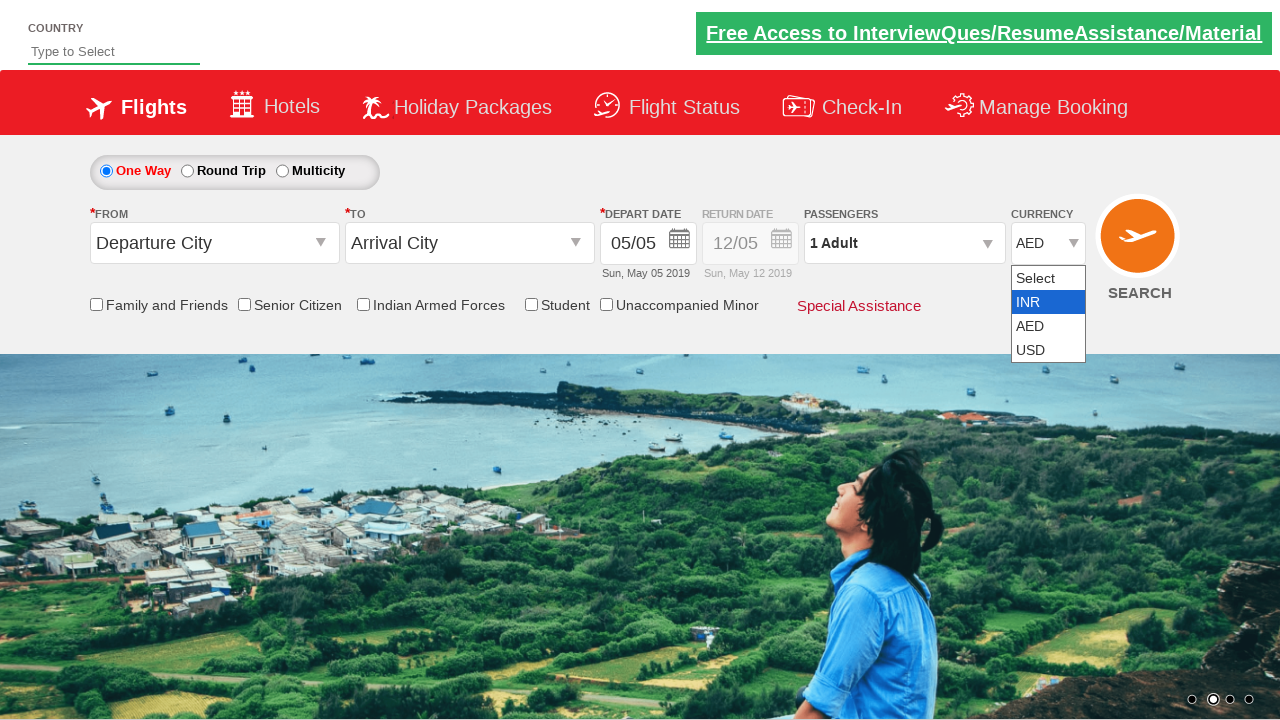

Selected dropdown option by visible text 'INR' on #ctl00_mainContent_DropDownListCurrency
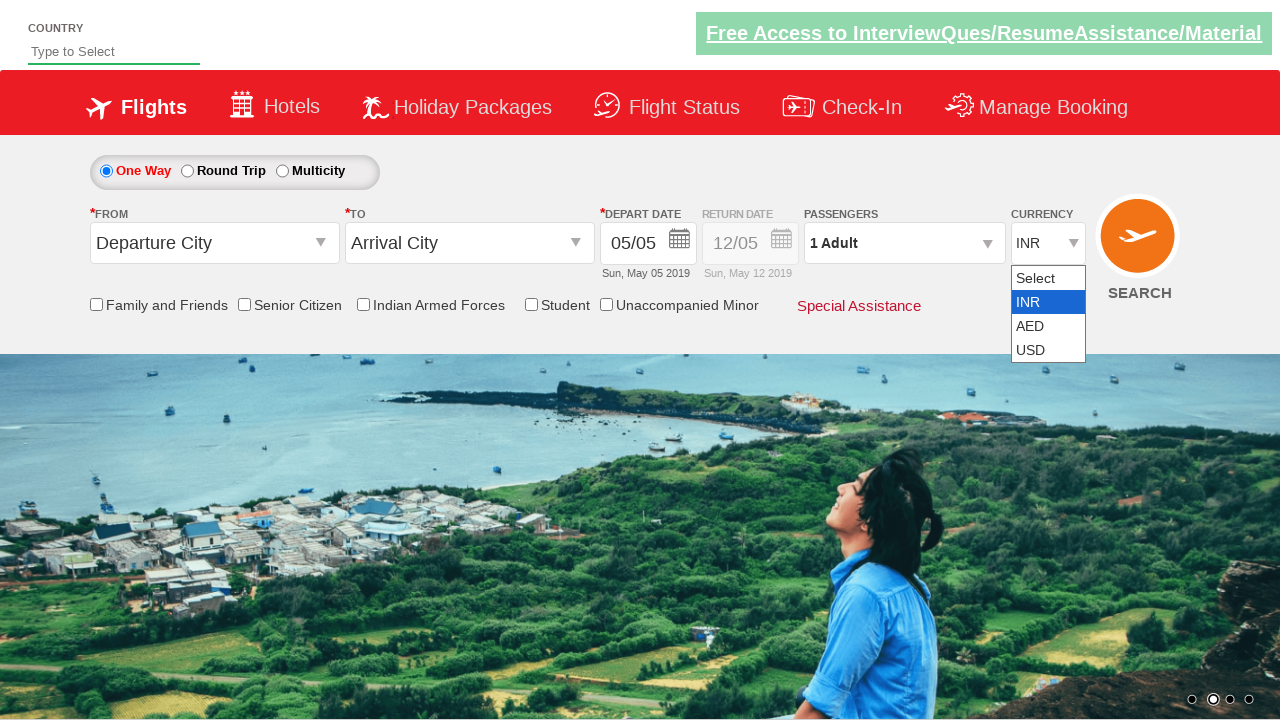

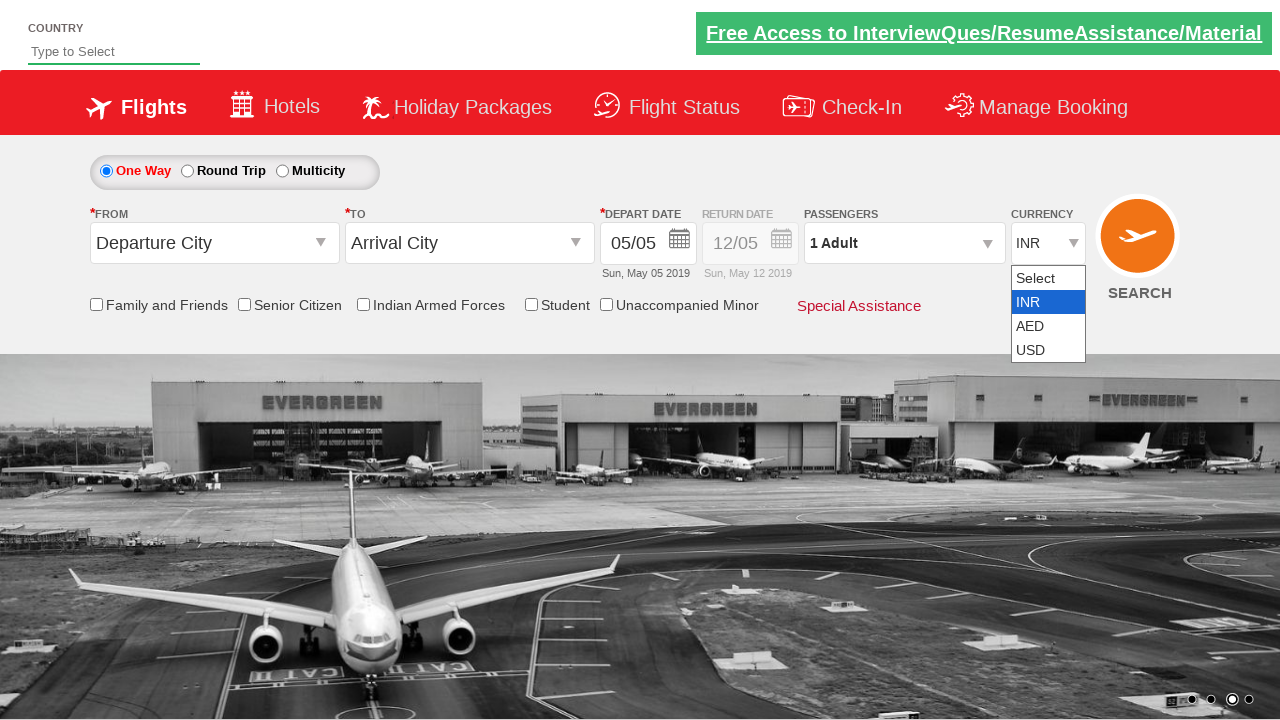